Tests keyboard key press functionality by sending space and left arrow keys to an element and verifying the displayed result text matches the expected key pressed.

Starting URL: http://the-internet.herokuapp.com/key_presses

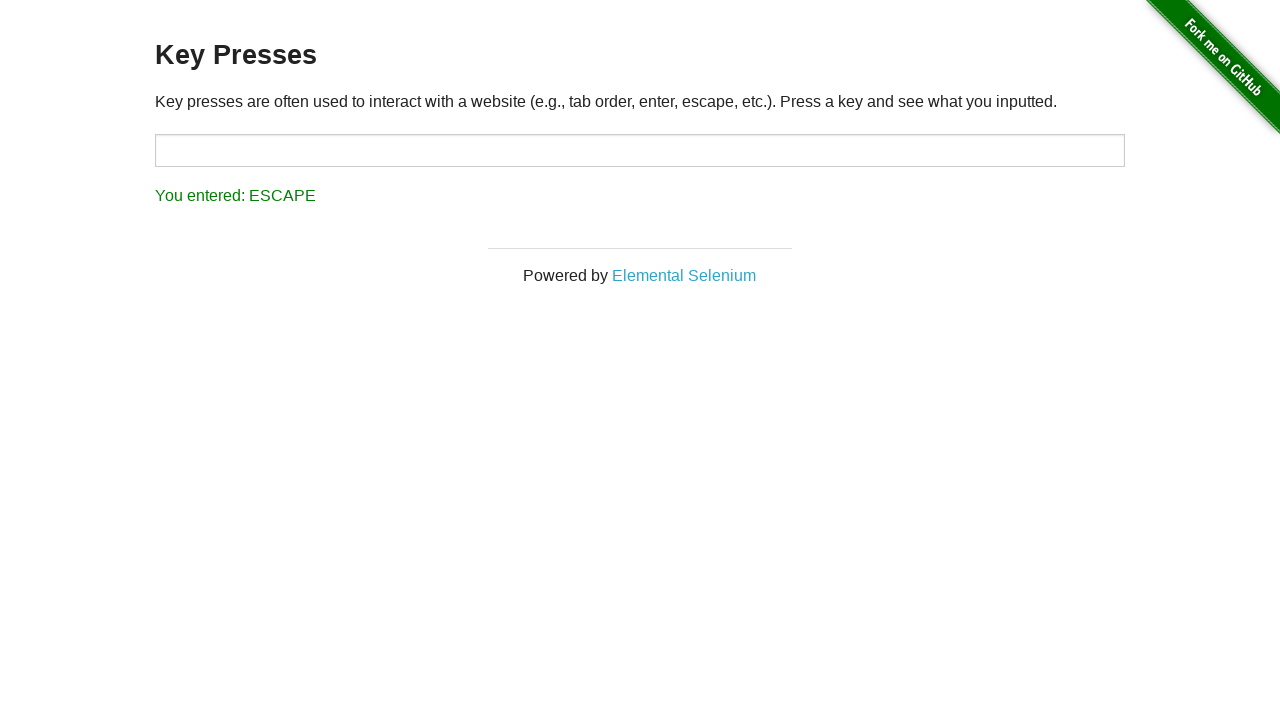

Clicked target element to focus it at (640, 150) on #target
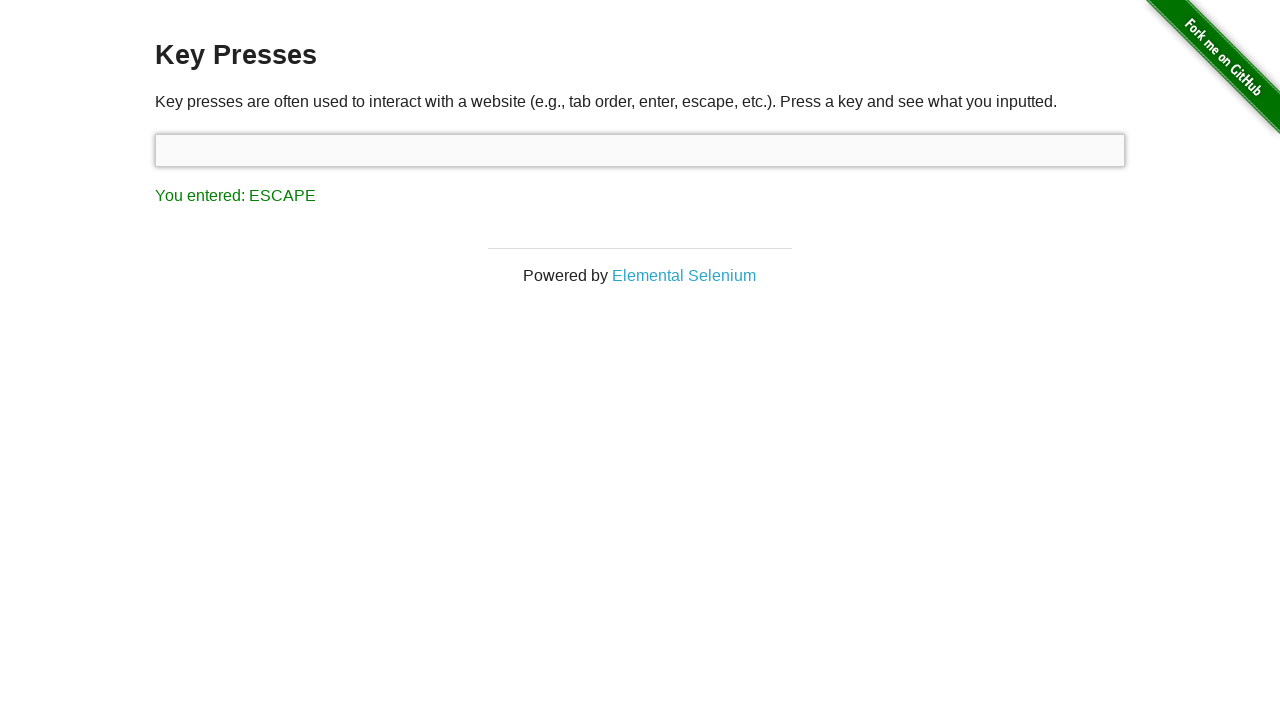

Pressed Space key
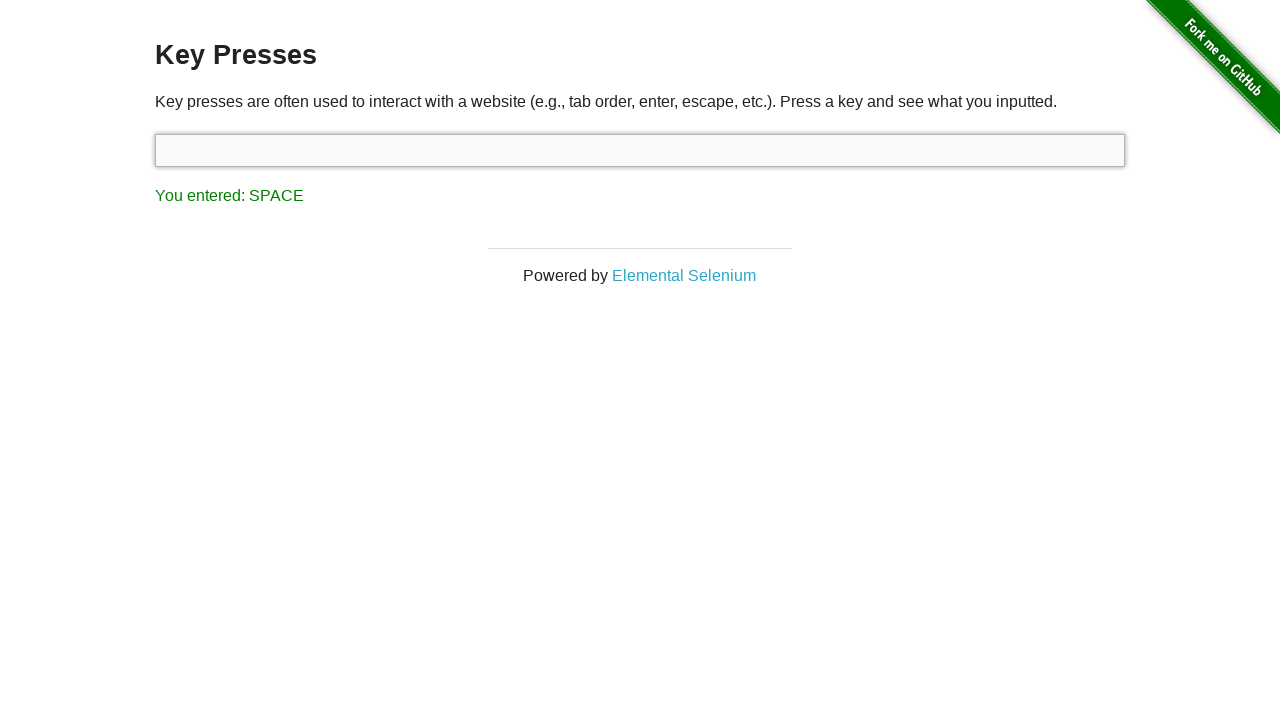

Verified Space key press result displayed correctly
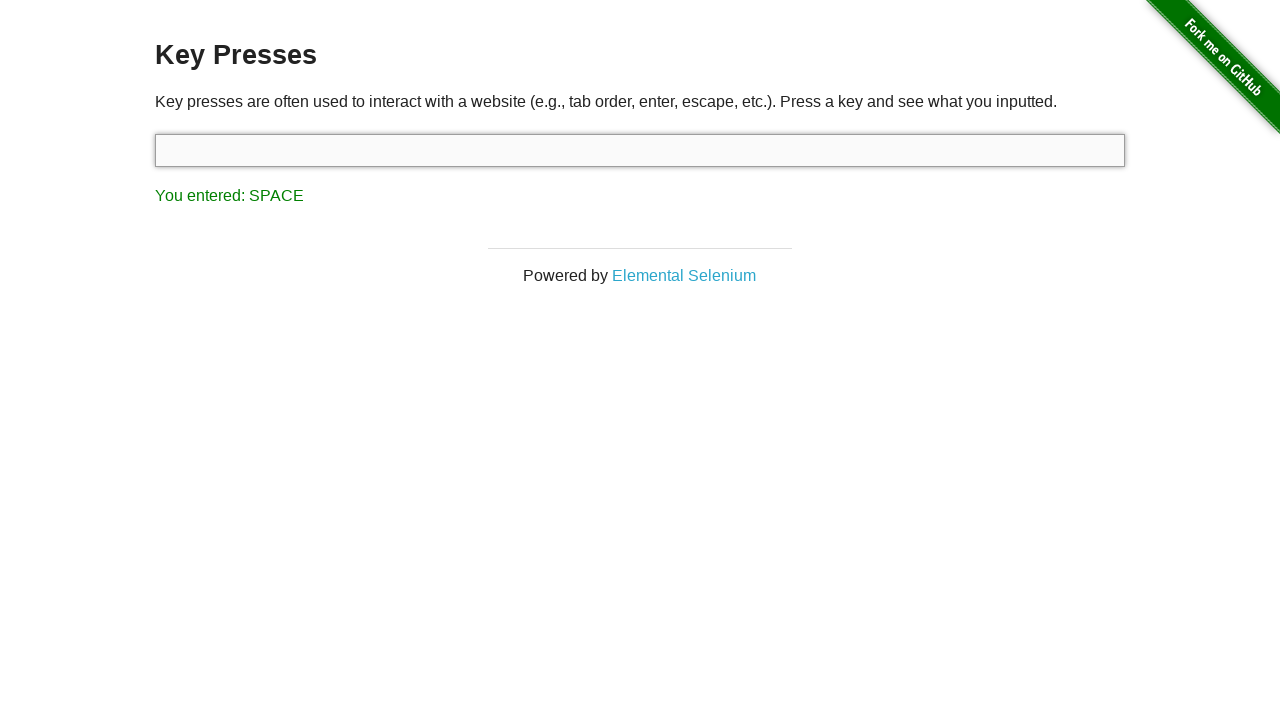

Pressed Left Arrow key
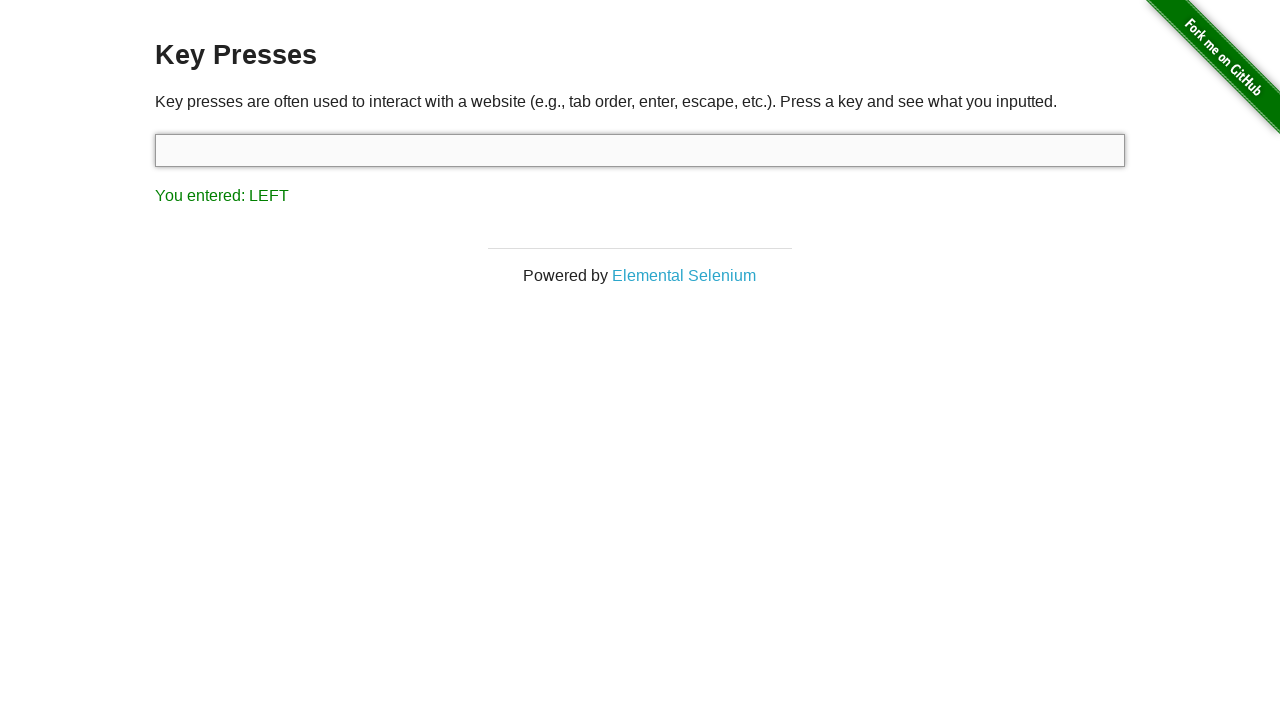

Verified Left Arrow key press result displayed correctly
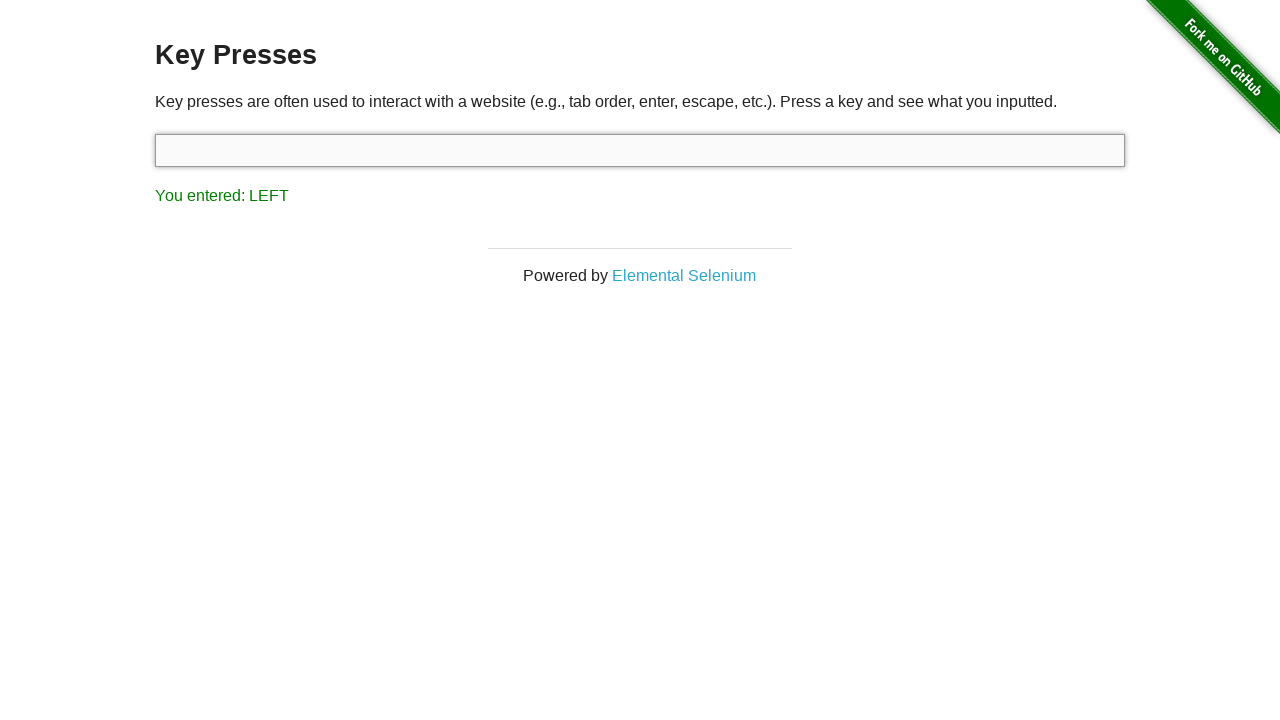

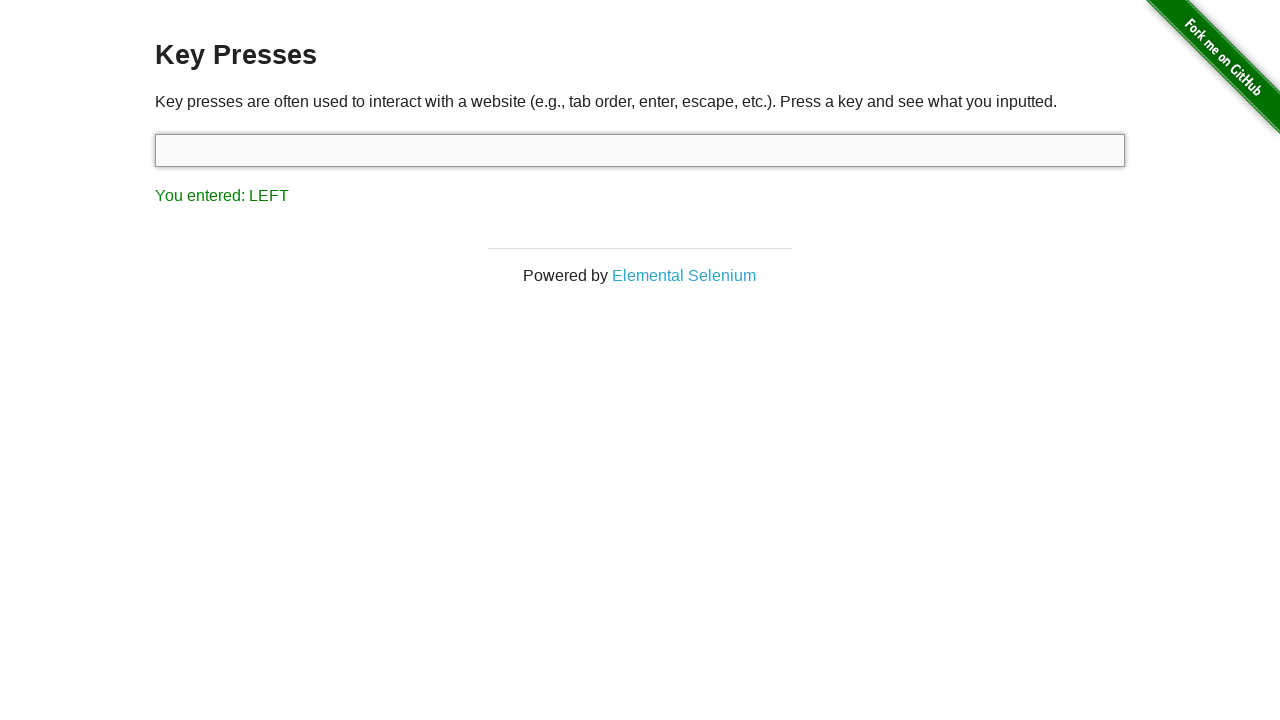